Tests that new todo items are appended to the bottom of the list and count is displayed correctly

Starting URL: https://demo.playwright.dev/todomvc

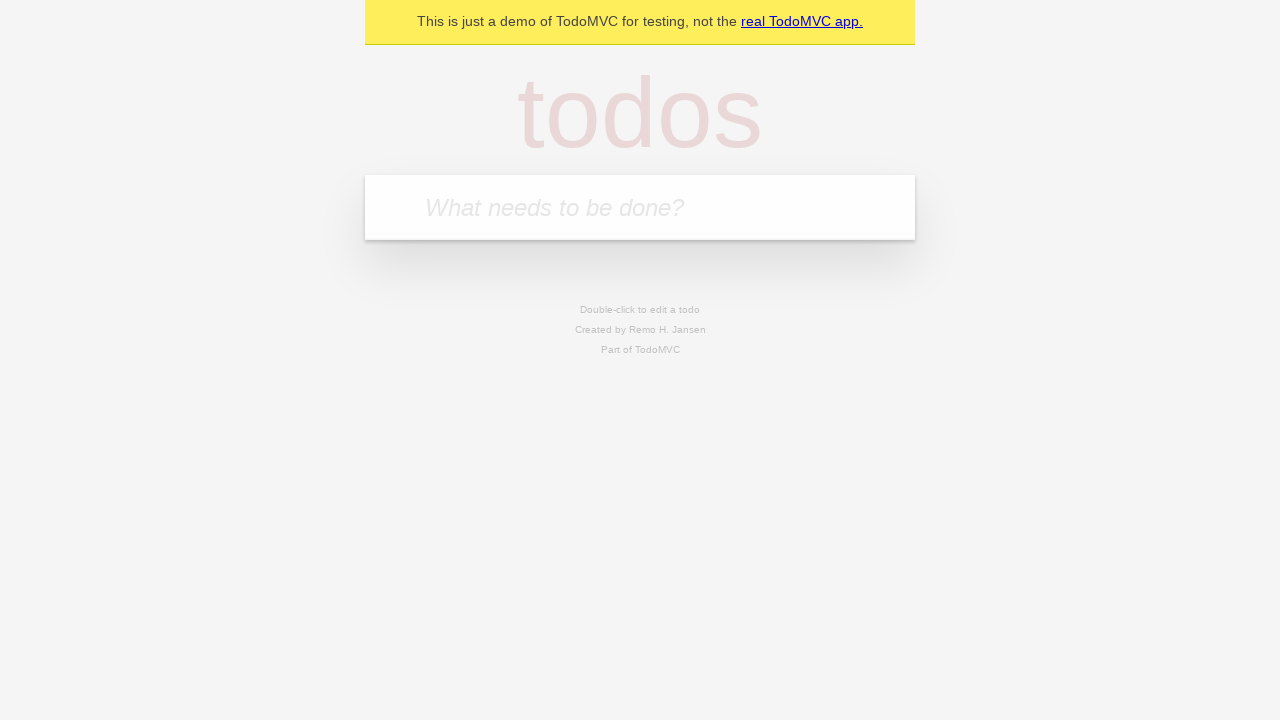

Located the todo input field
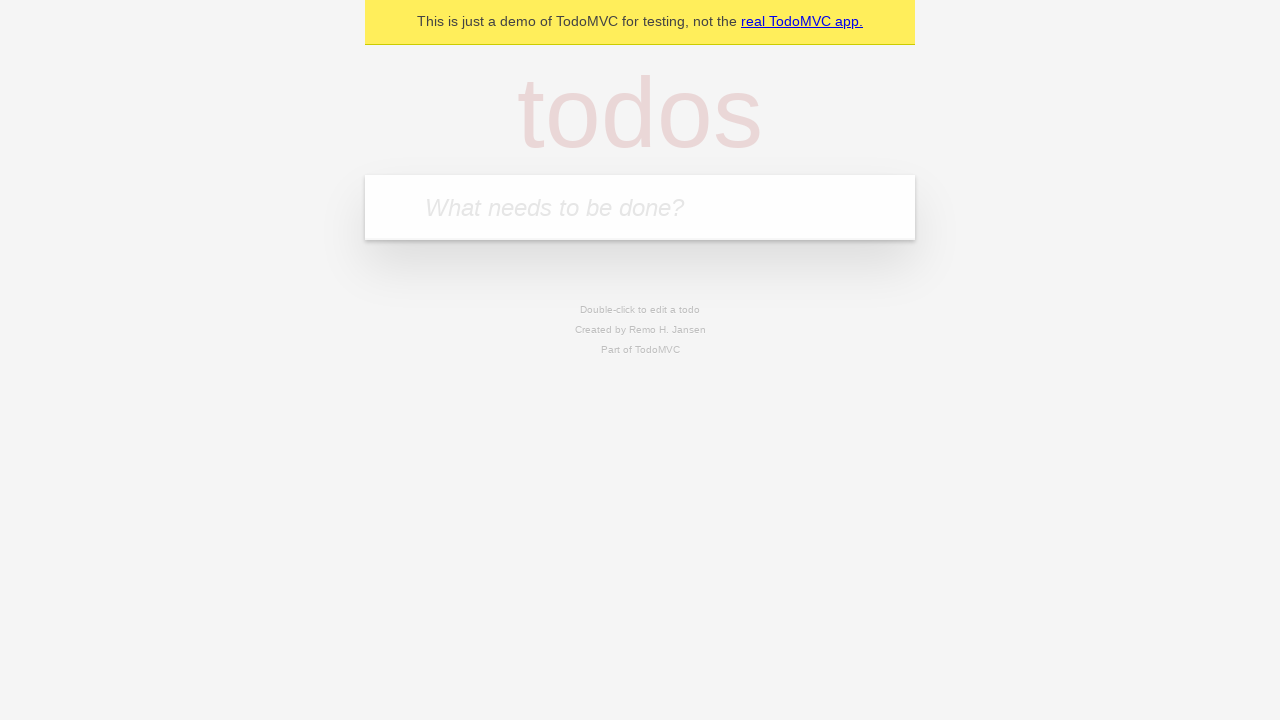

Filled todo input with 'buy some cheese' on internal:attr=[placeholder="What needs to be done?"i]
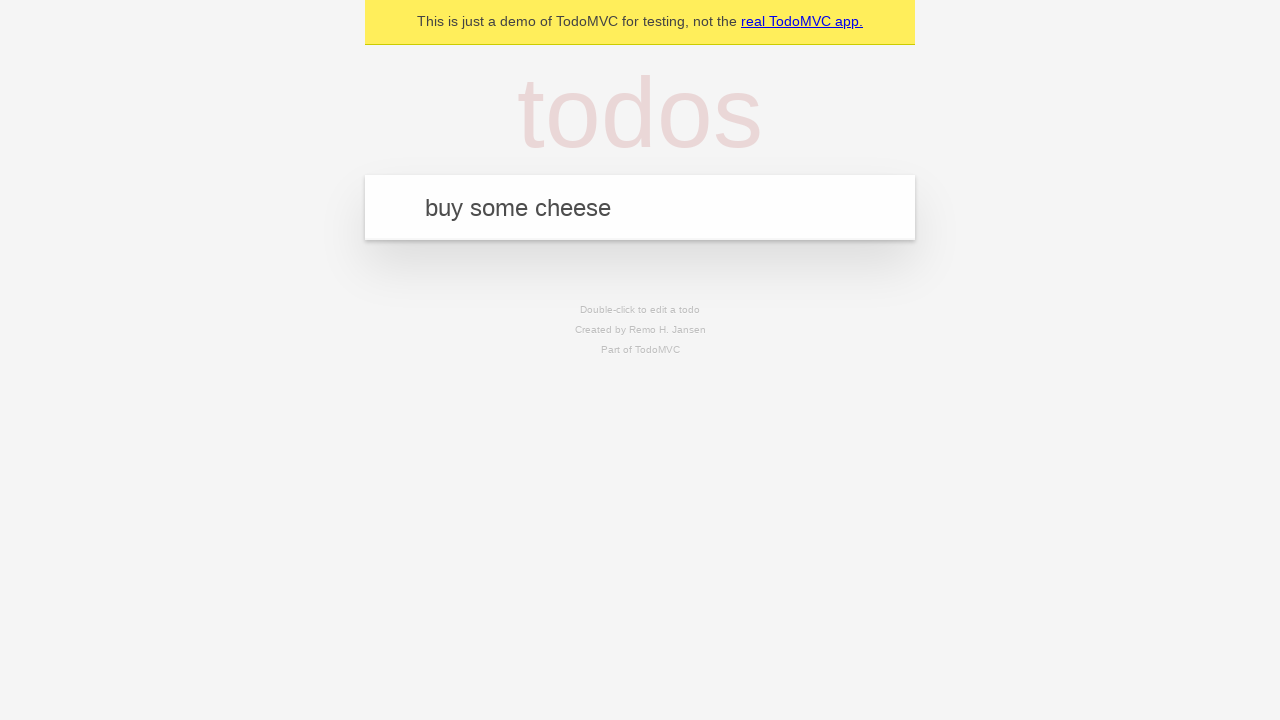

Pressed Enter to add todo 'buy some cheese' on internal:attr=[placeholder="What needs to be done?"i]
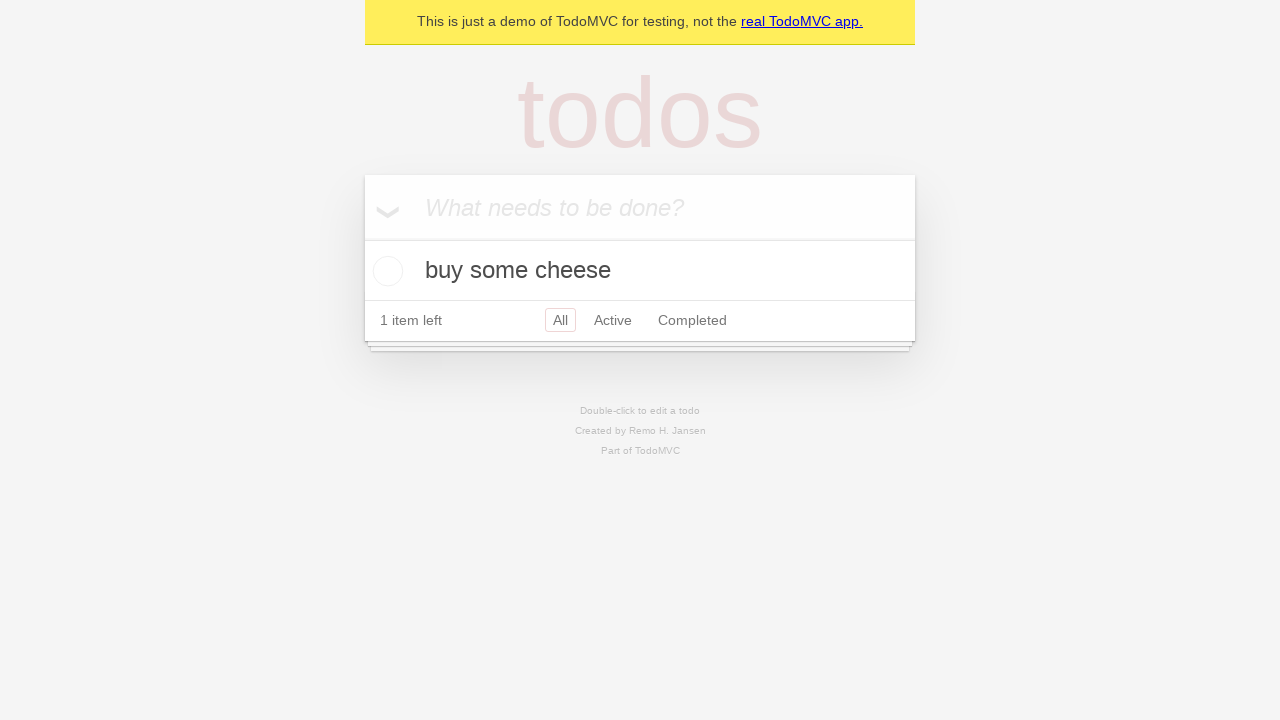

Filled todo input with 'feed the cat' on internal:attr=[placeholder="What needs to be done?"i]
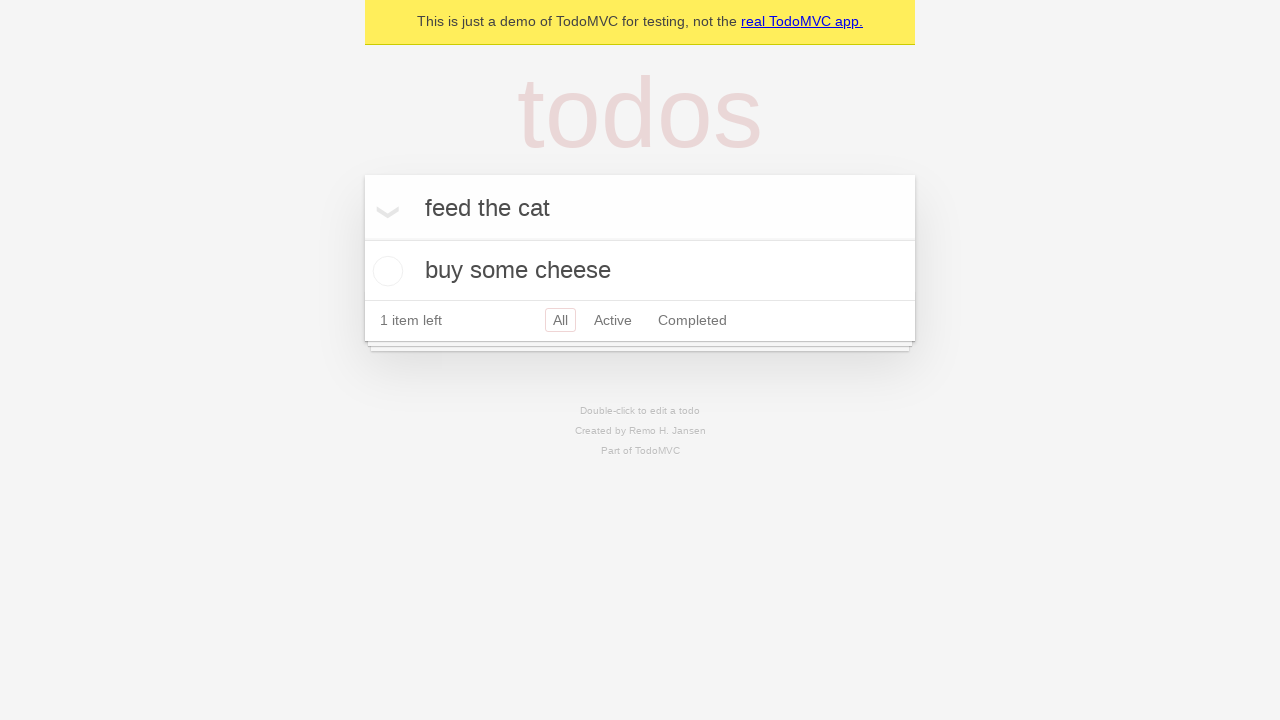

Pressed Enter to add todo 'feed the cat' on internal:attr=[placeholder="What needs to be done?"i]
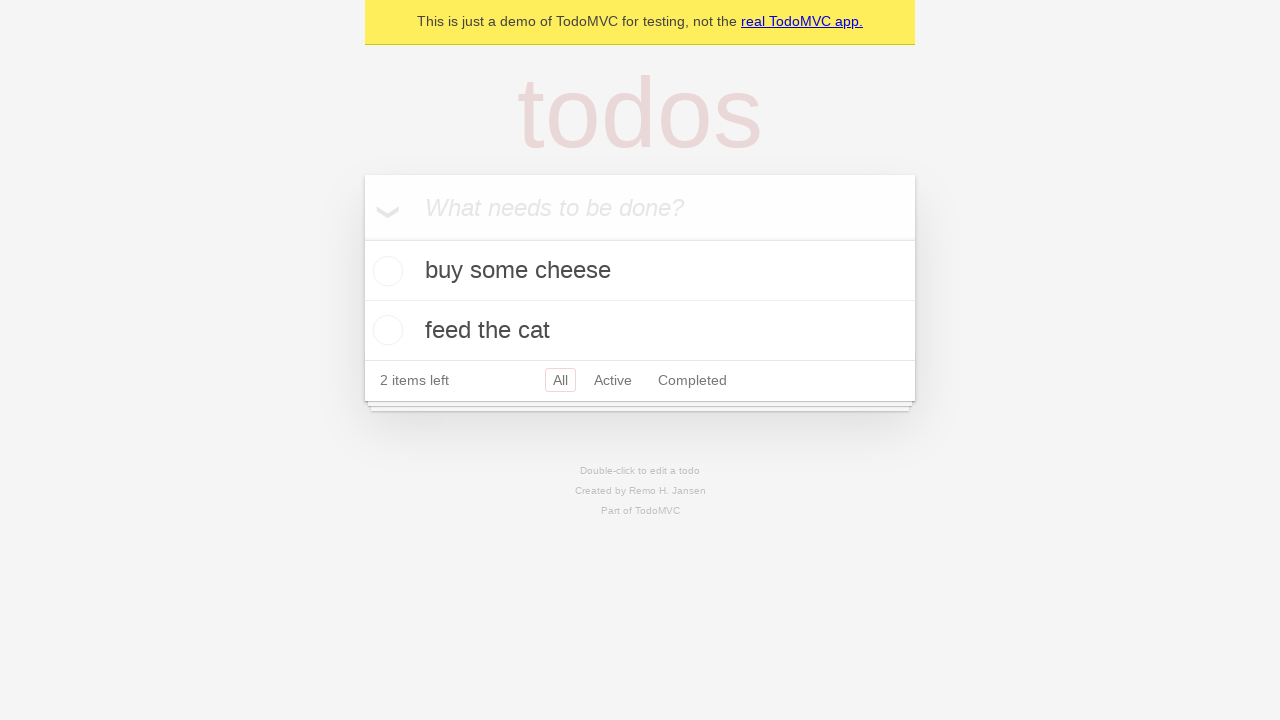

Filled todo input with 'book a doctors appointment' on internal:attr=[placeholder="What needs to be done?"i]
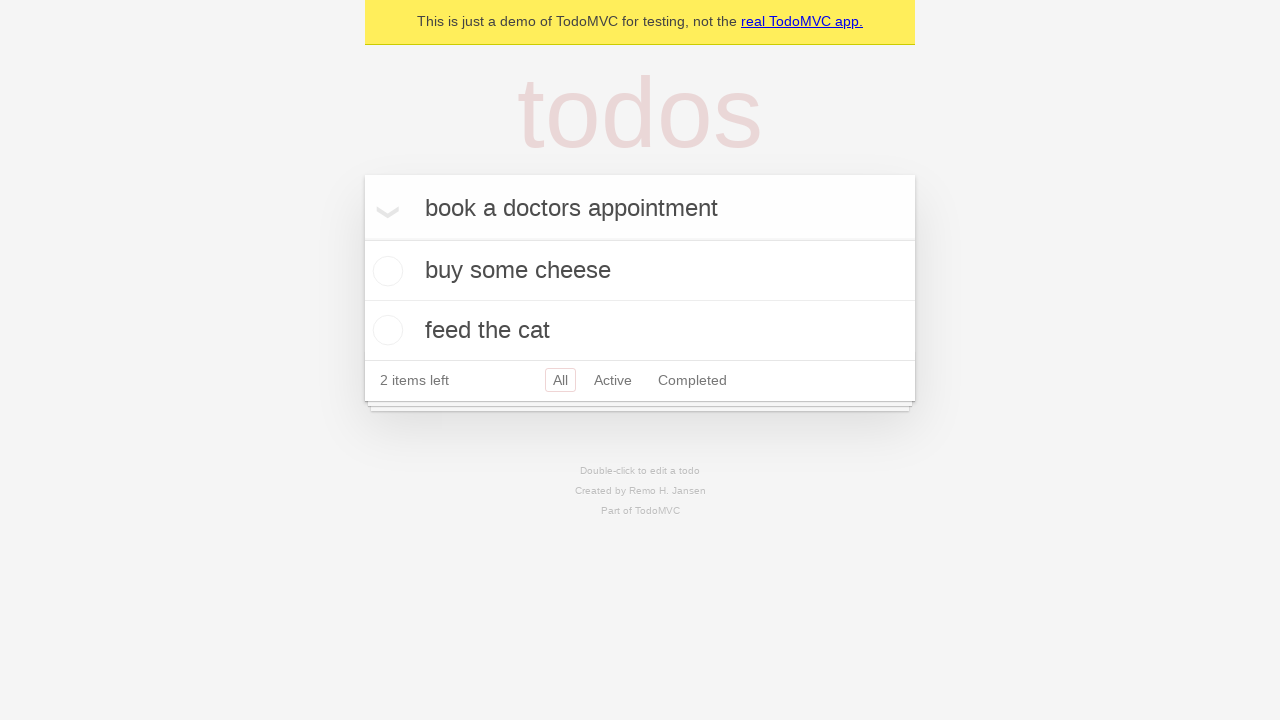

Pressed Enter to add todo 'book a doctors appointment' on internal:attr=[placeholder="What needs to be done?"i]
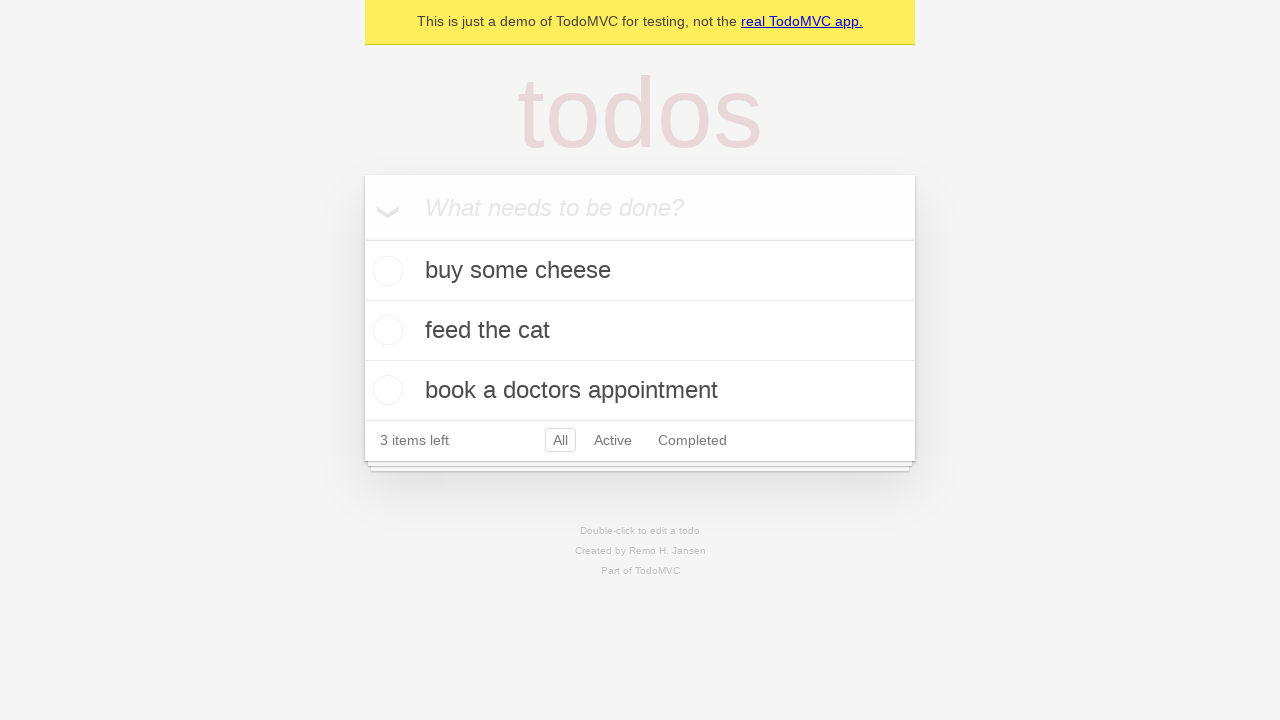

Todo count element loaded - all items are visible
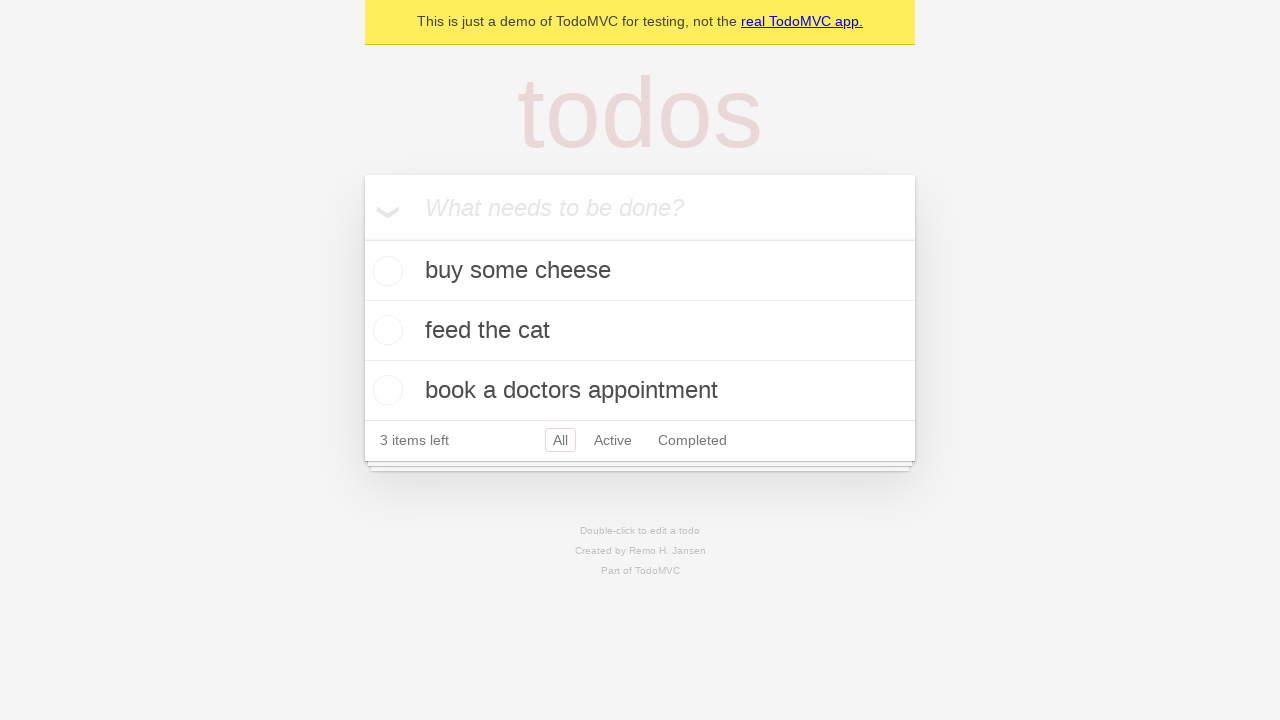

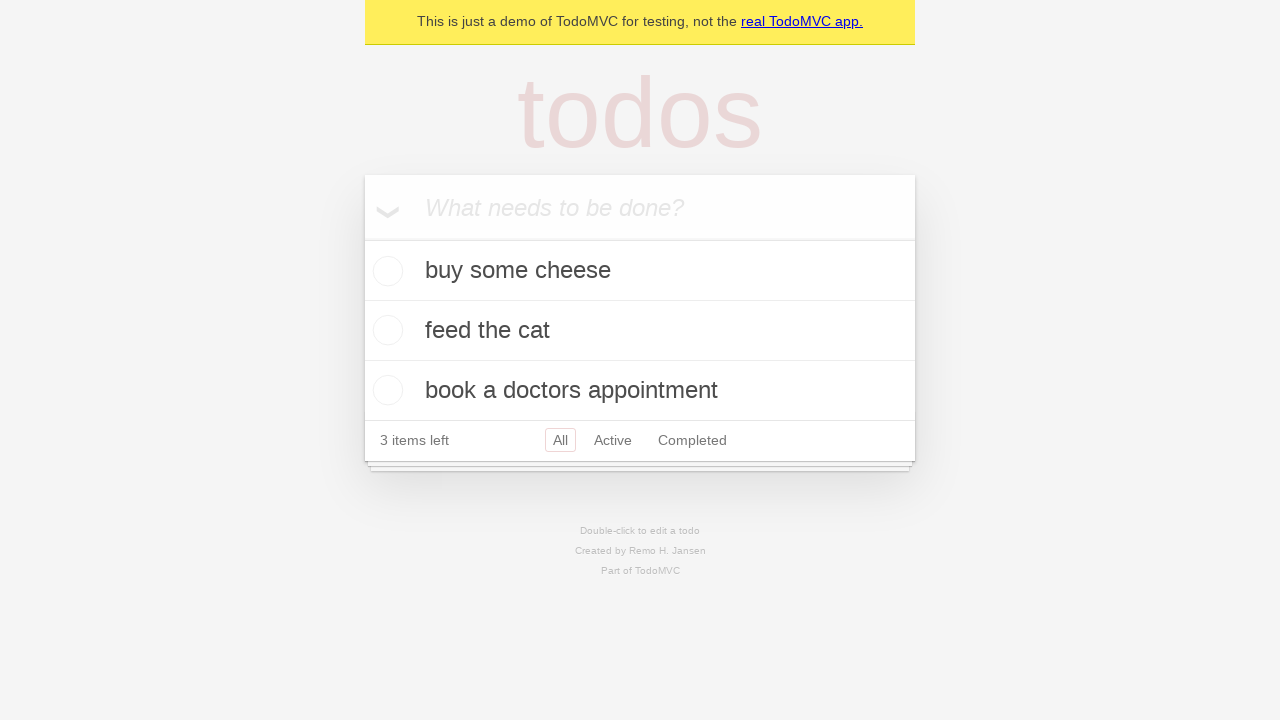